Tests hover functionality by moving mouse over multiple user avatar images to reveal hidden text

Starting URL: https://the-internet.herokuapp.com/hovers

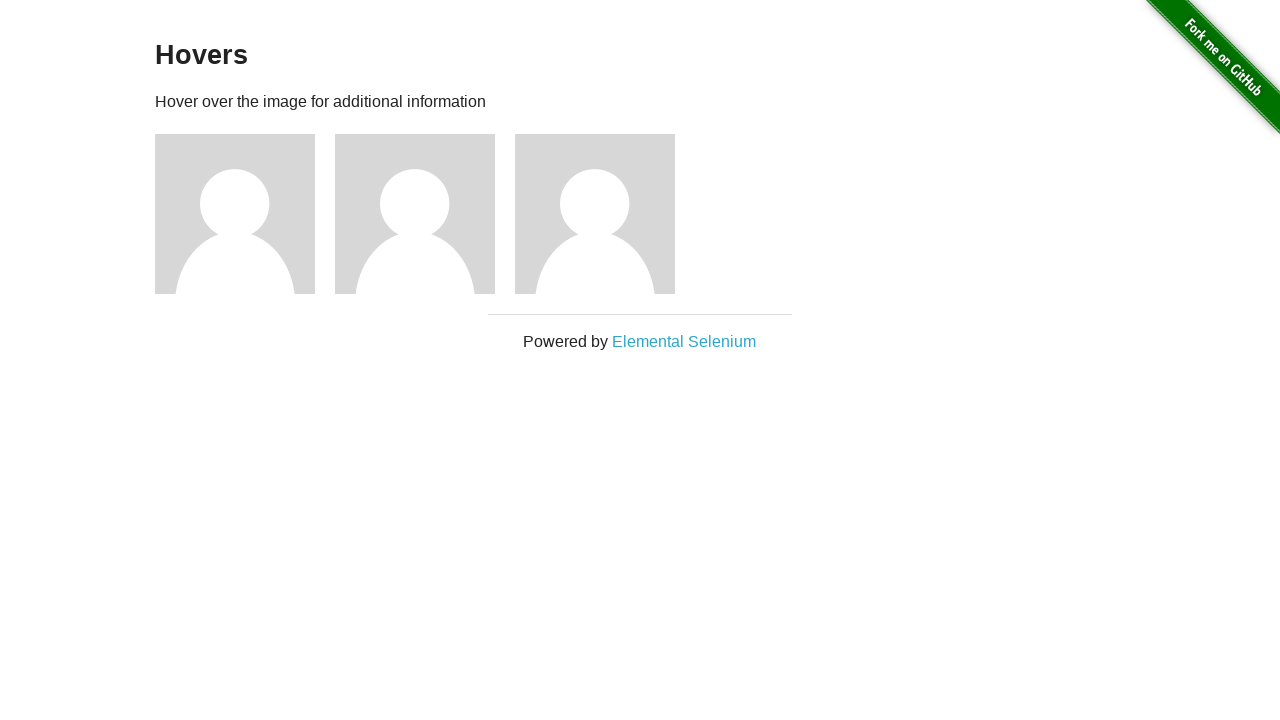

Located all user avatar images on the page
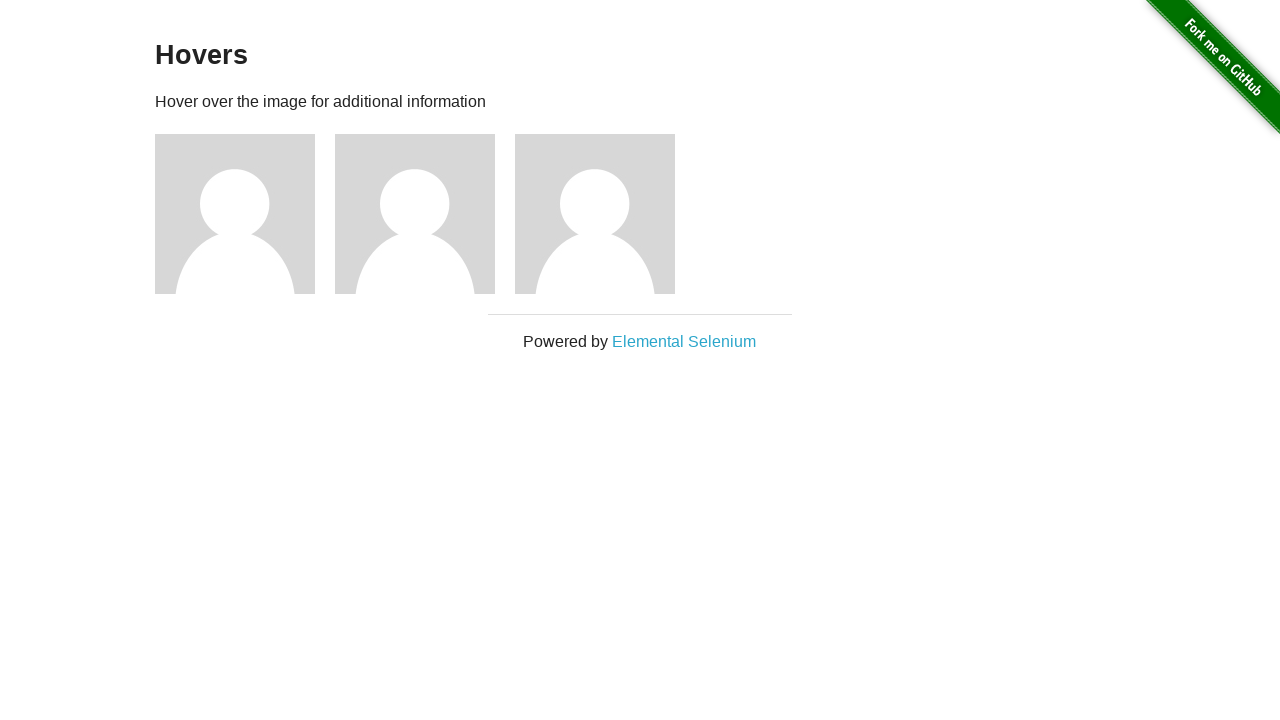

Hovered over a user avatar image at (235, 214) on xpath=//img[@alt='User Avatar'] >> nth=0
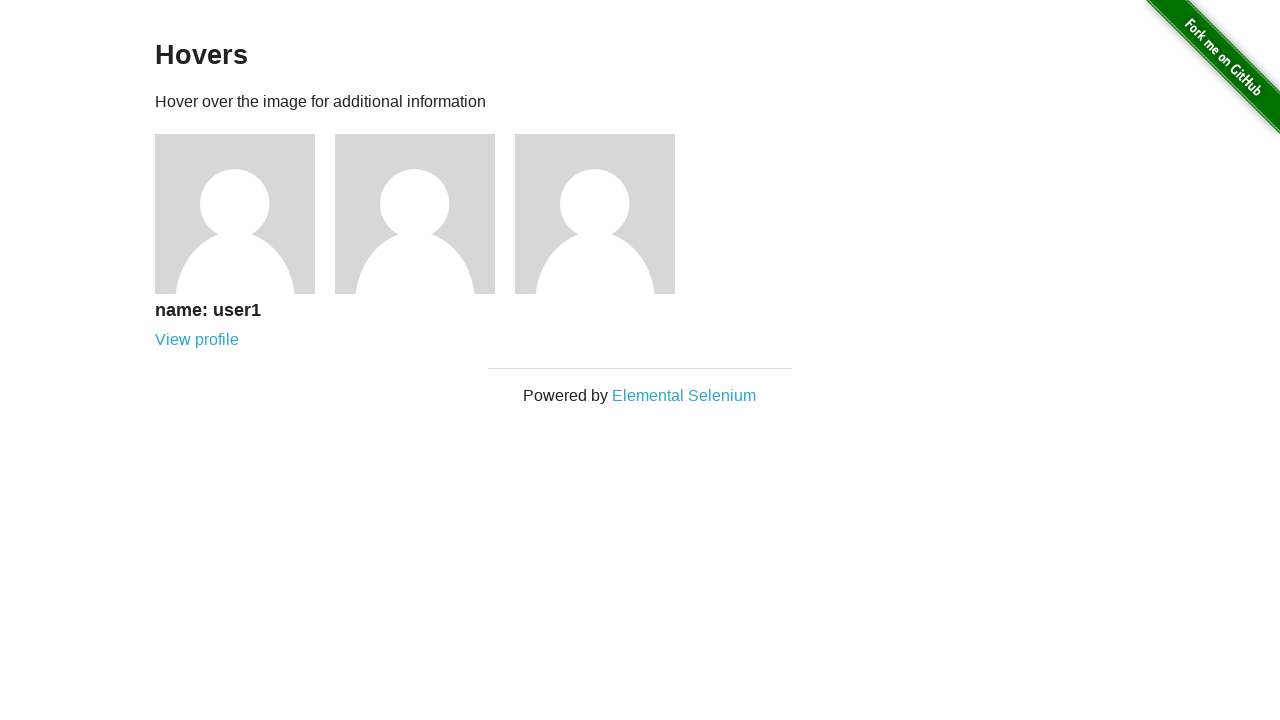

Waited 1 second for hidden text to appear
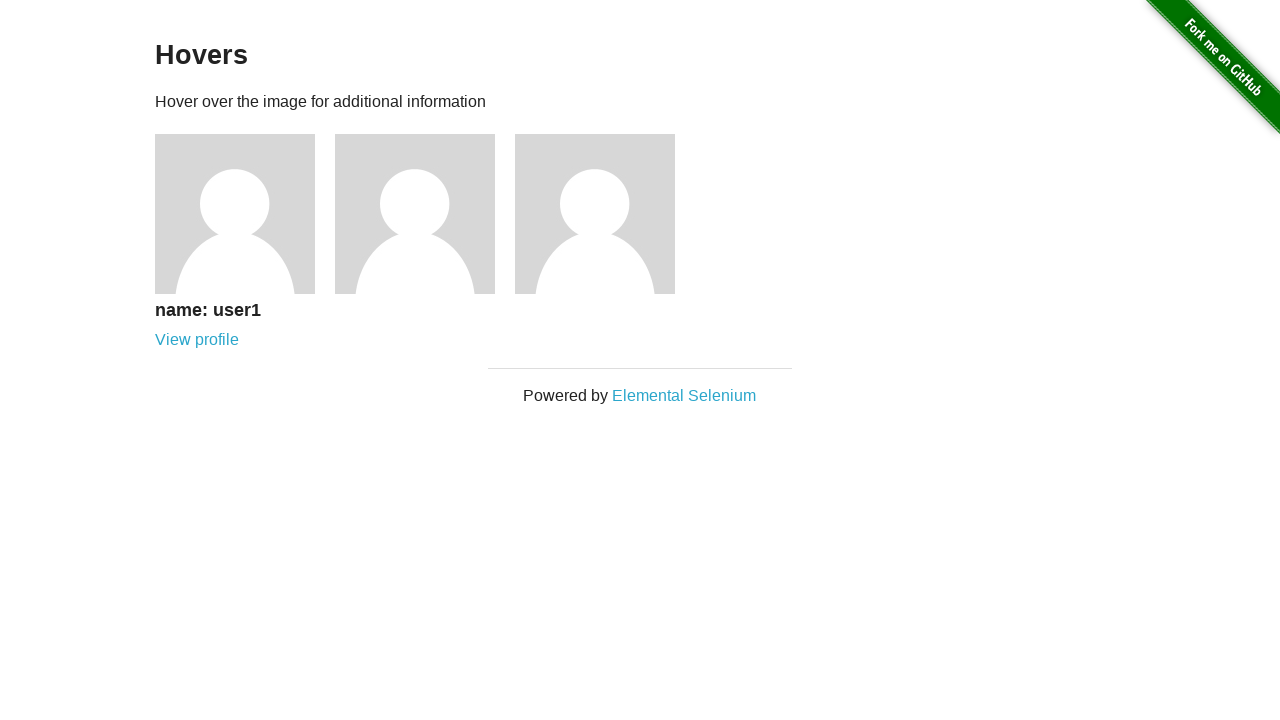

Hovered over a user avatar image at (415, 214) on xpath=//img[@alt='User Avatar'] >> nth=1
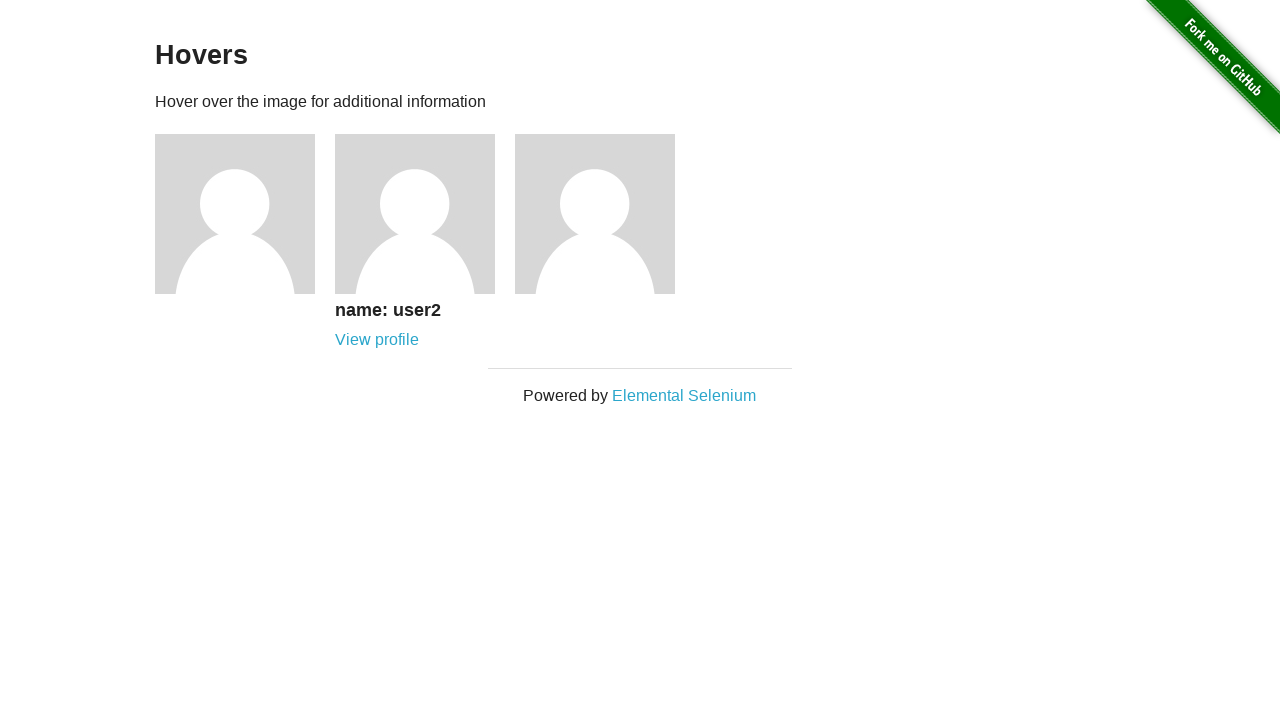

Waited 1 second for hidden text to appear
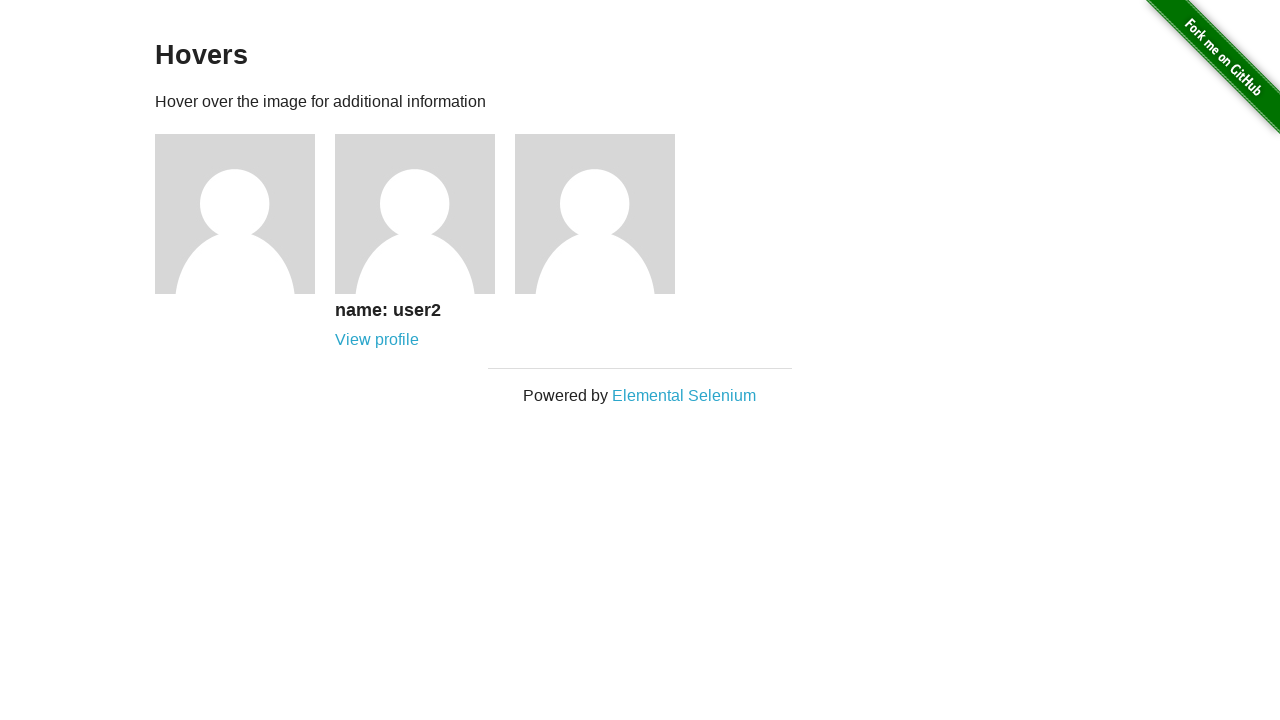

Hovered over a user avatar image at (595, 214) on xpath=//img[@alt='User Avatar'] >> nth=2
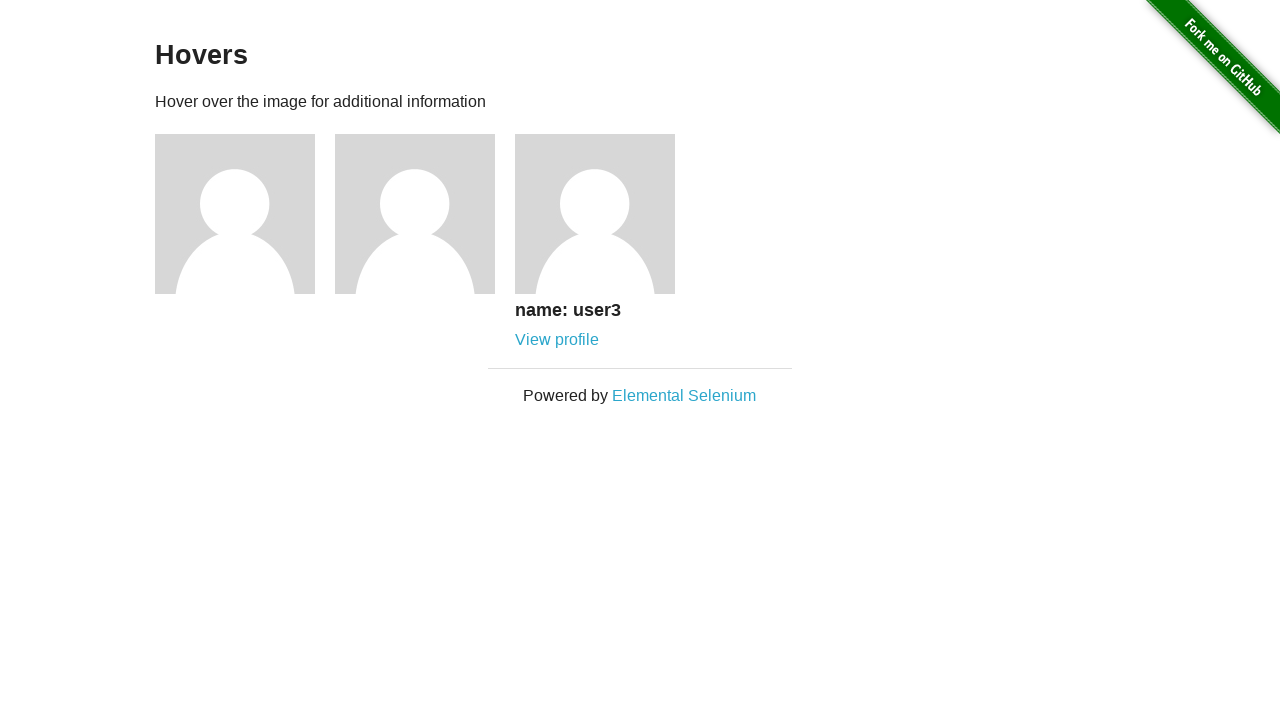

Waited 1 second for hidden text to appear
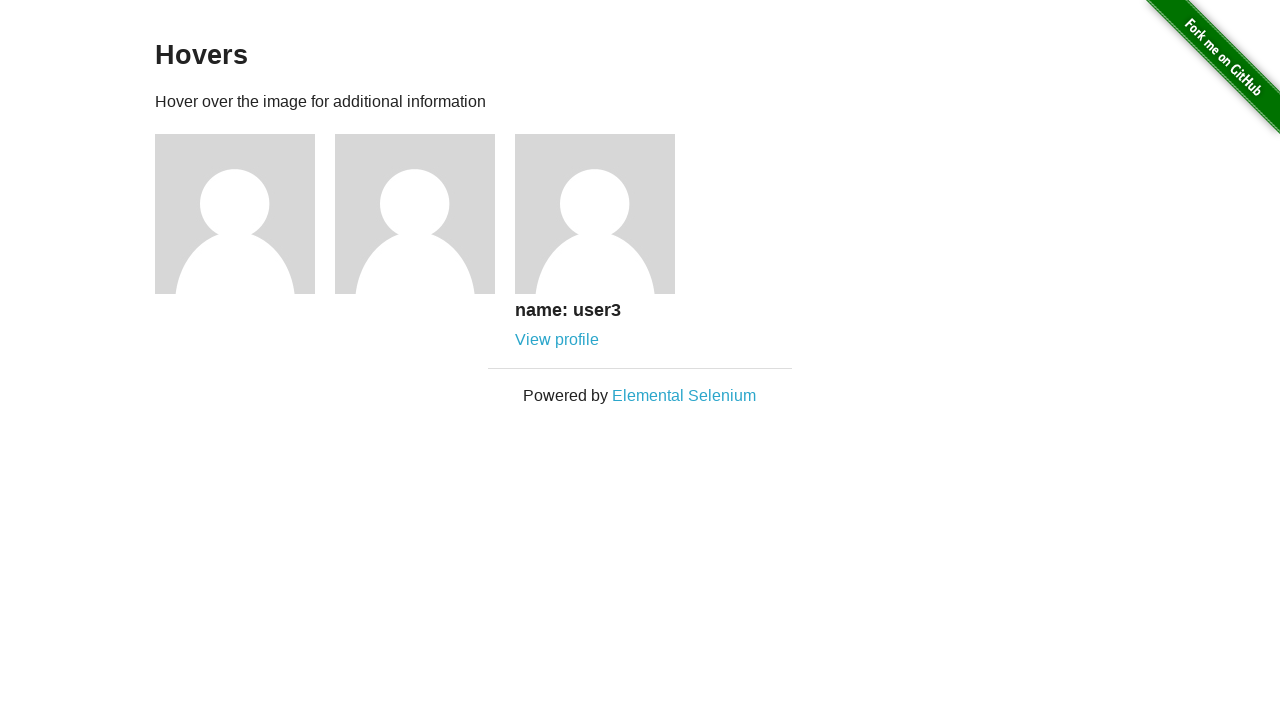

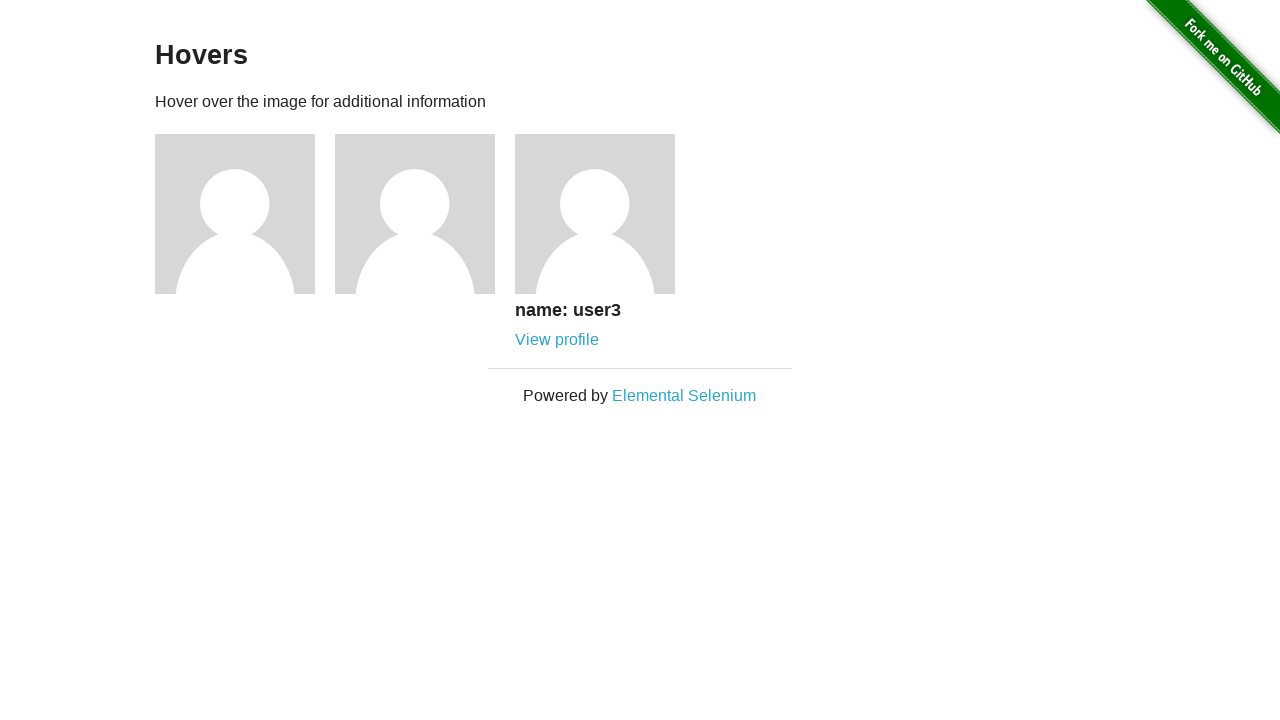